Tests the fifth FAQ accordion item about returning scooters early by clicking on it and verifying the expanded text.

Starting URL: https://qa-scooter.praktikum-services.ru/

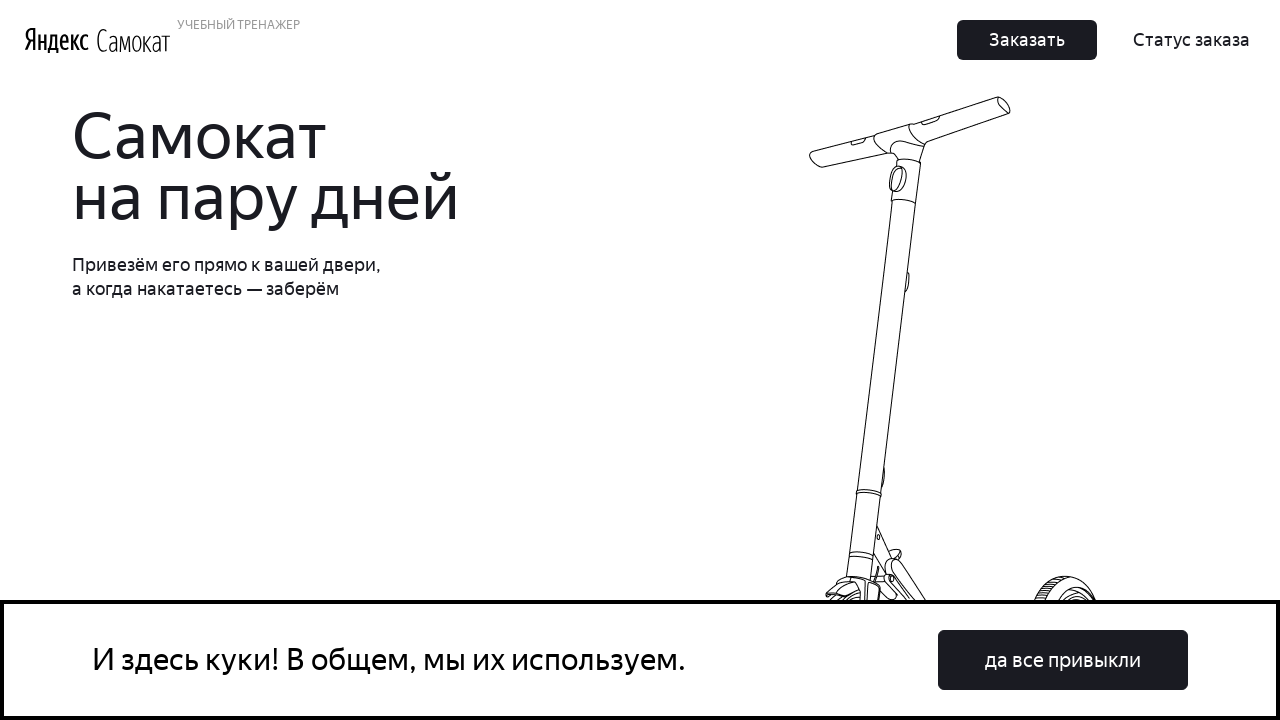

Scrolled to the bottom of the page
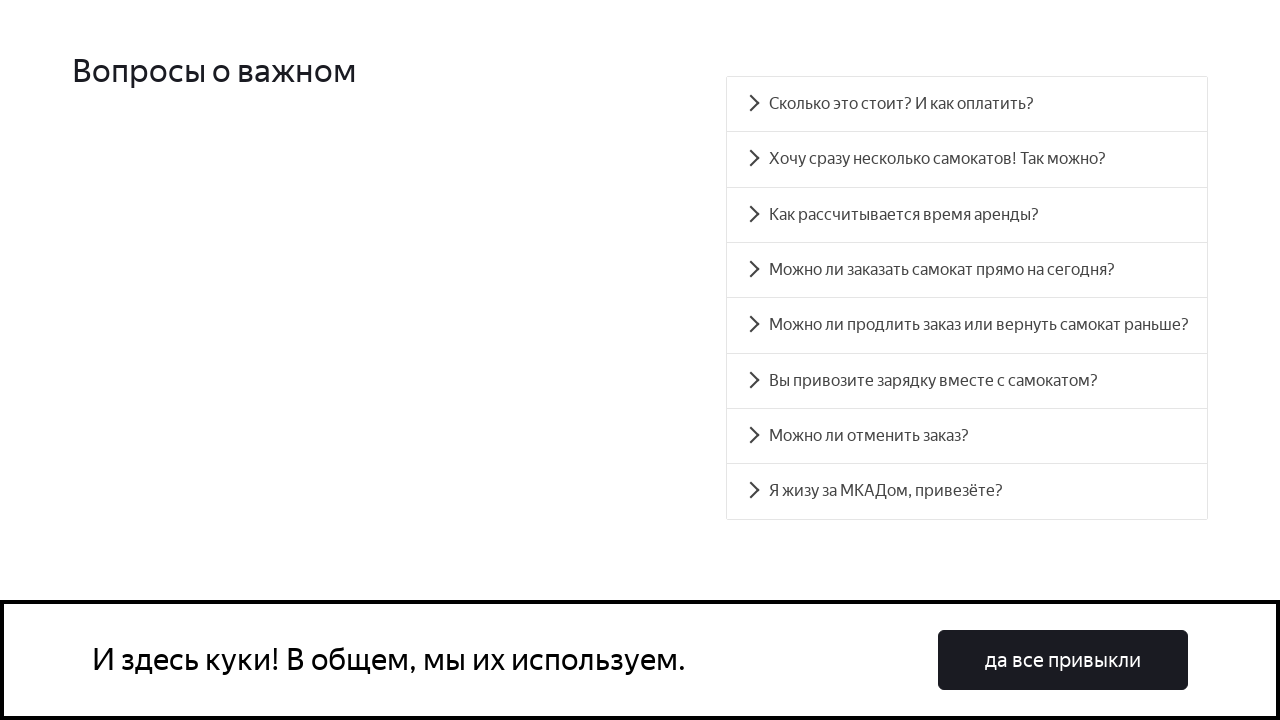

Clicked the fifth FAQ accordion item about returning scooters early at (967, 325) on #accordion__heading-4
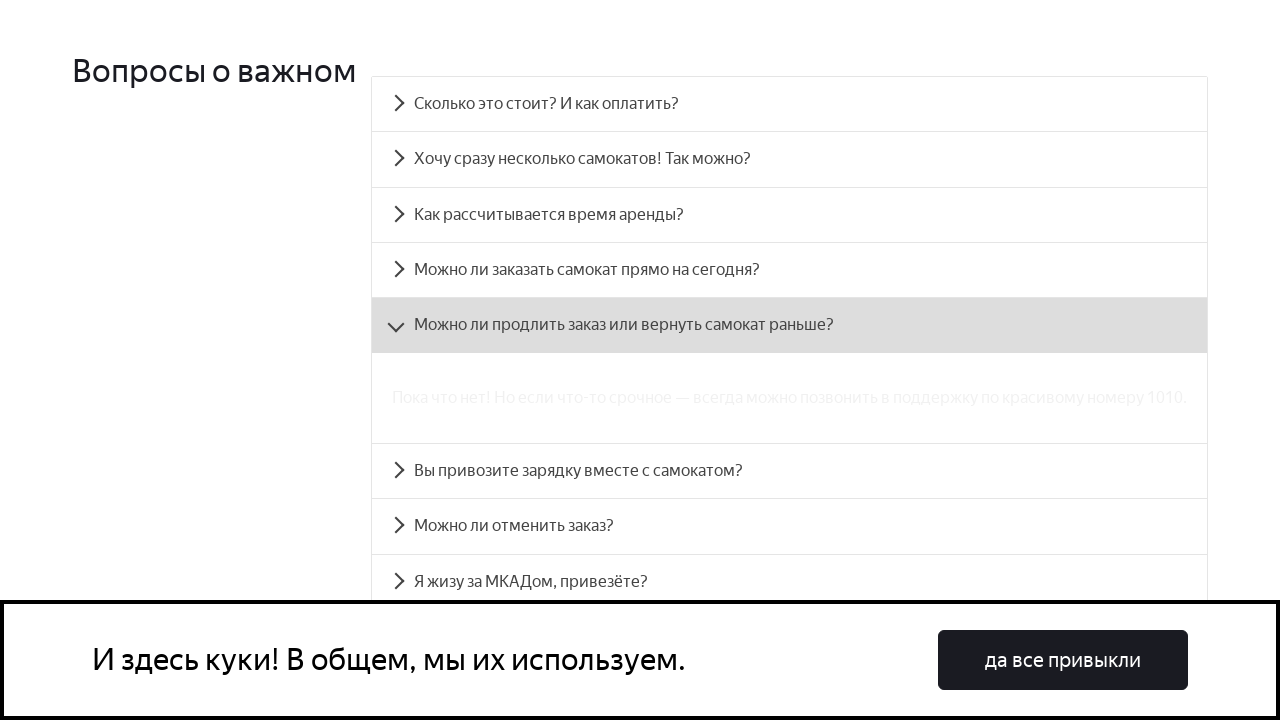

Verified the expanded accordion text about early return is visible
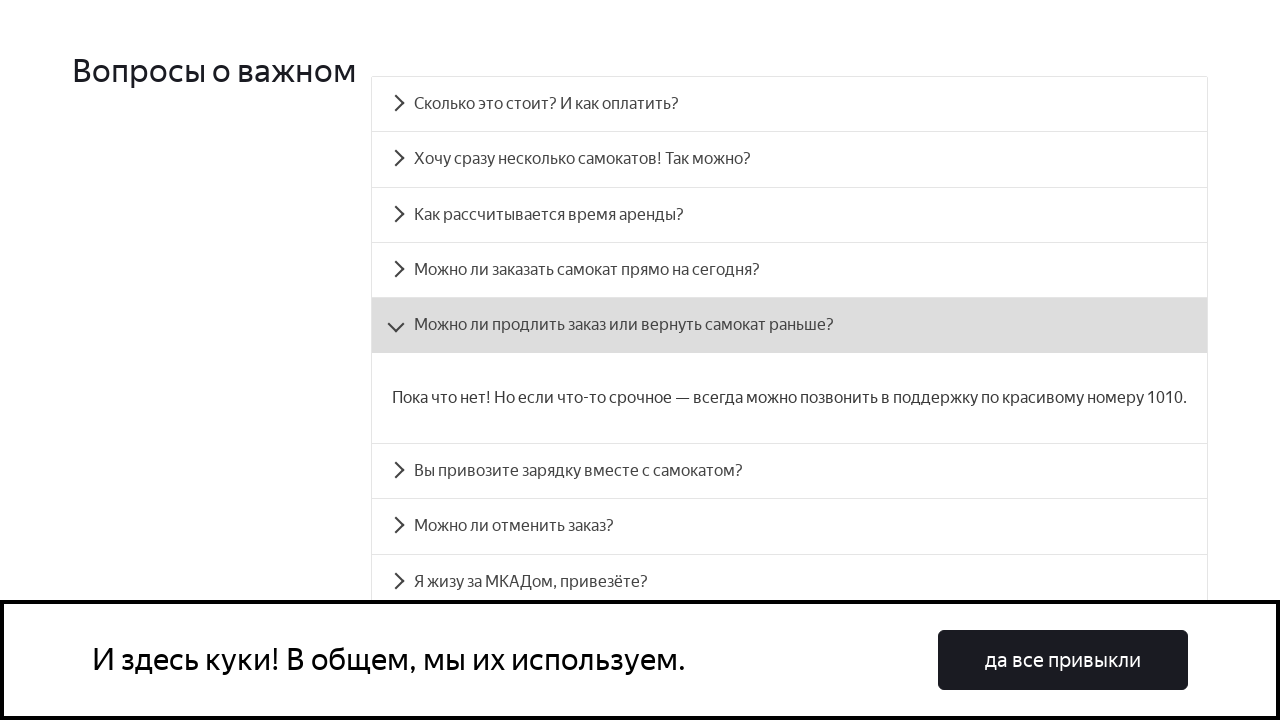

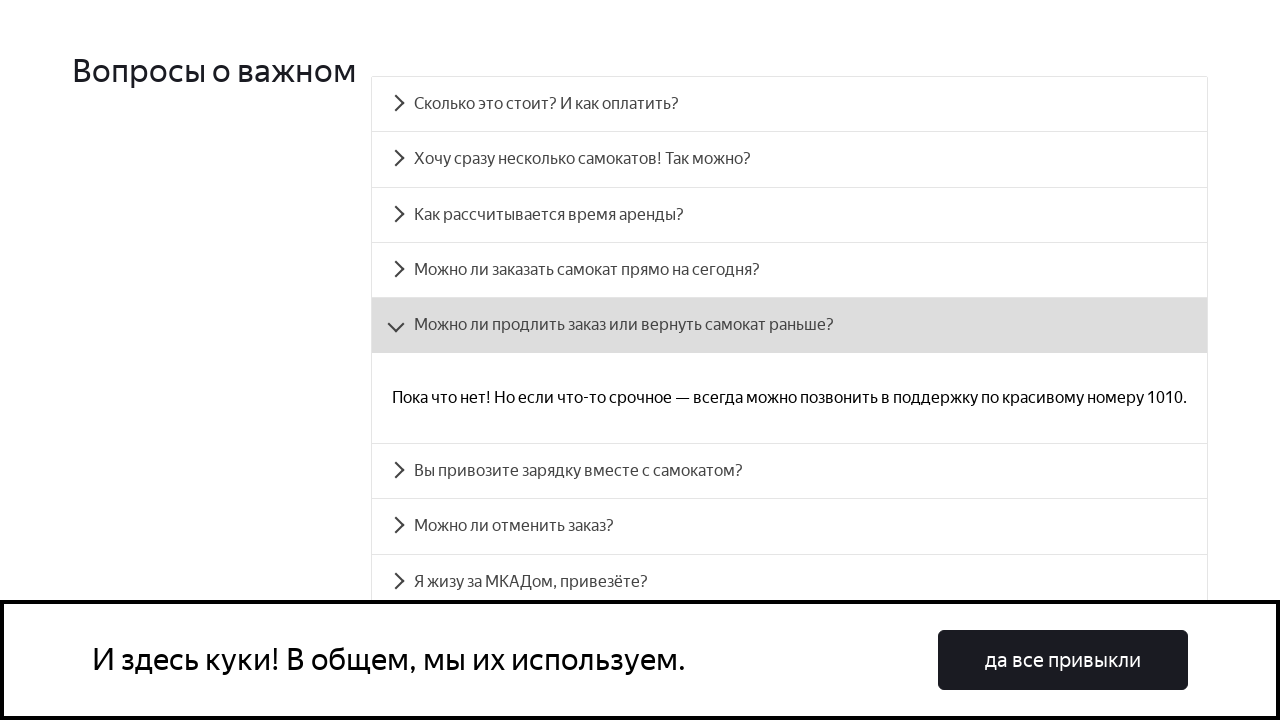